Navigates to the India Bullion and Jewellers Association website and waits for the gold price element to load, verifying the page displays gold pricing information.

Starting URL: https://www.ibja.co/

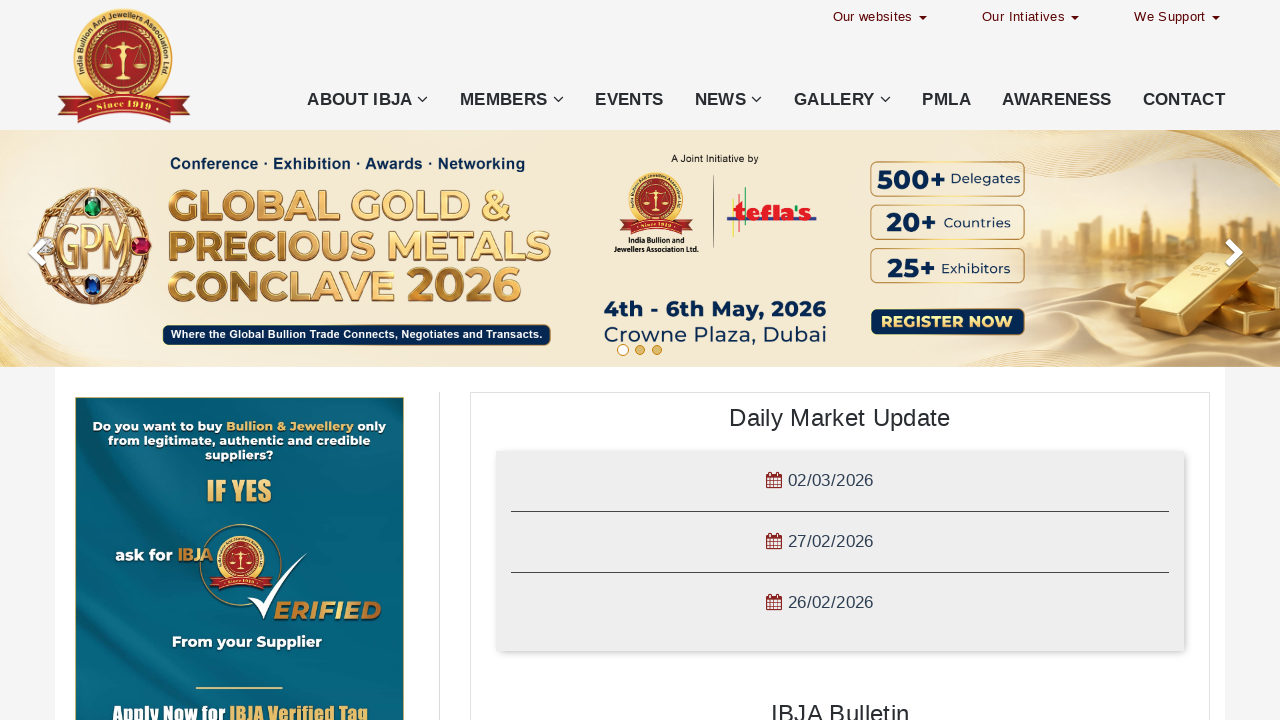

Waited for fine gold price element to be visible on the page
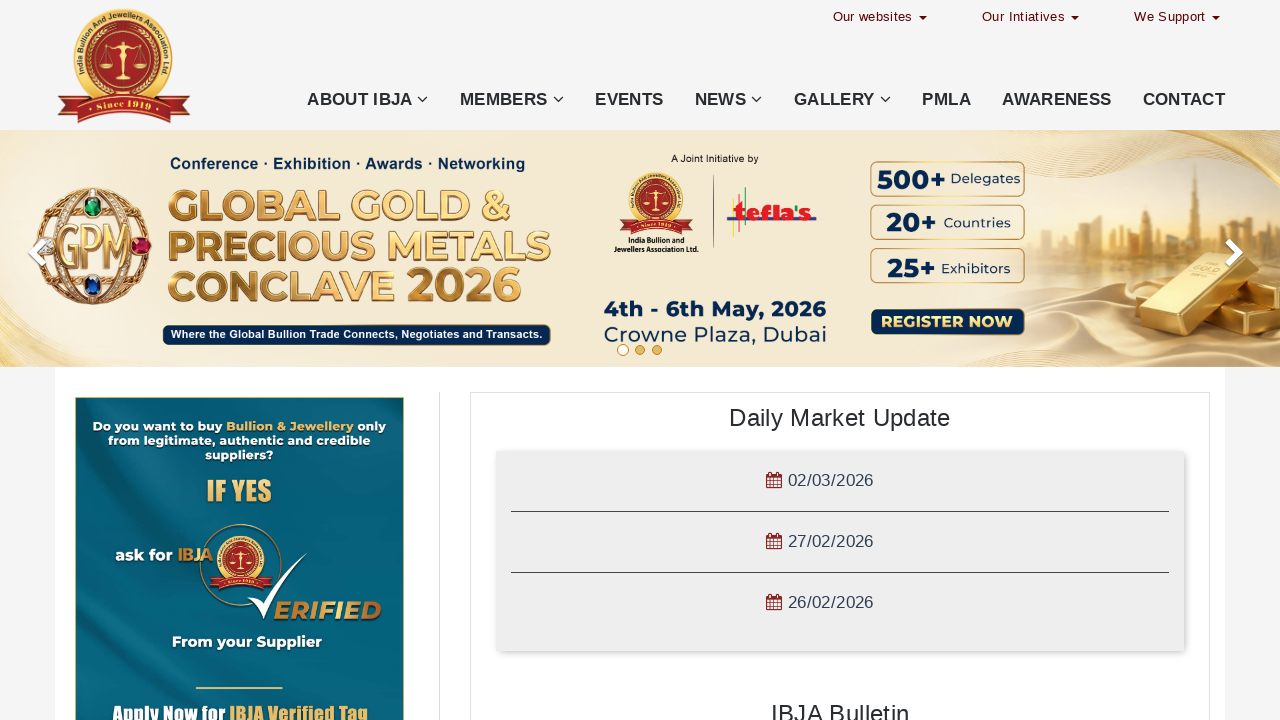

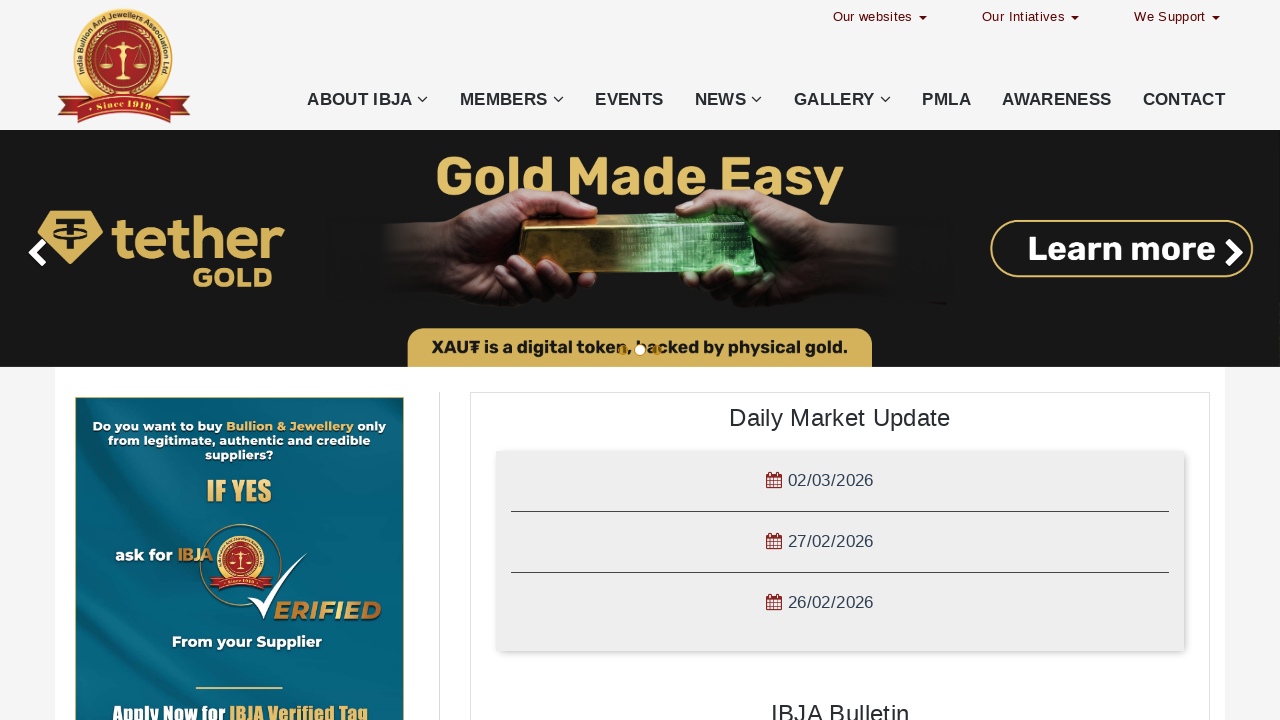